Tests finding a link by partial text (calculated from a mathematical formula), clicking it, then filling out a form with personal information fields (first name, last name, city, country) and submitting it.

Starting URL: http://suninjuly.github.io/find_link_text

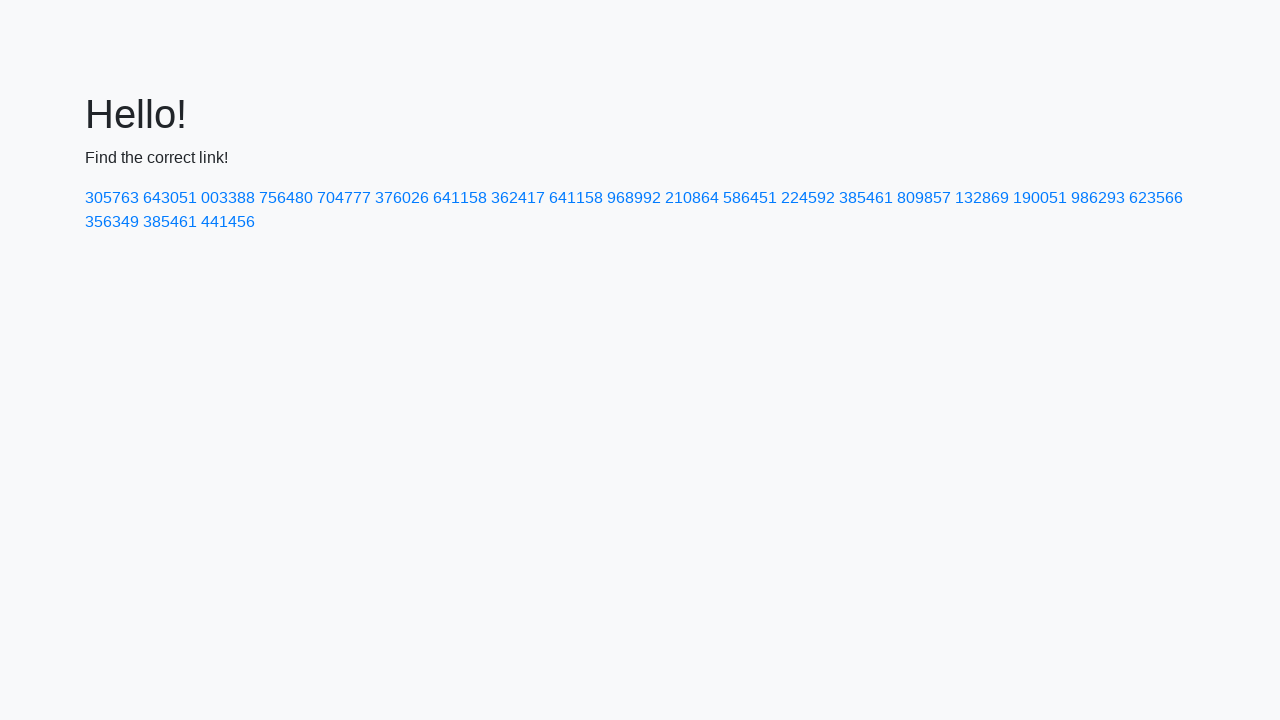

Calculated link text value: 224592
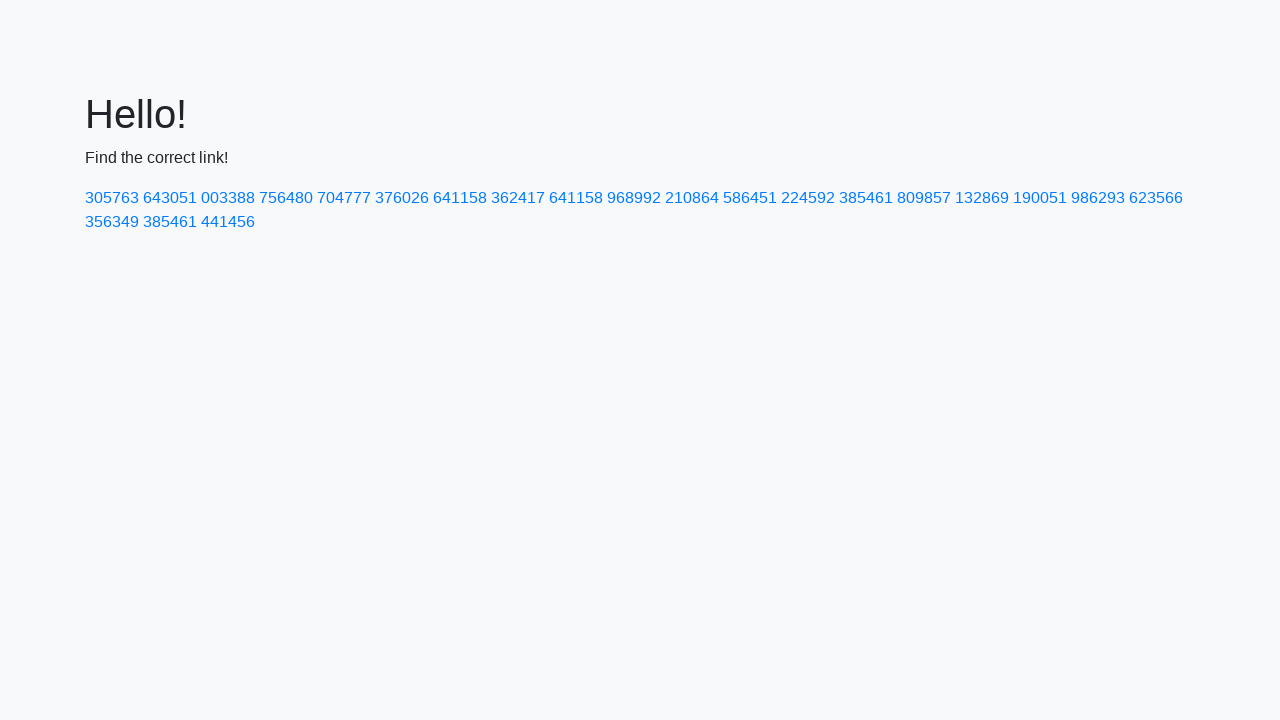

Clicked link with text matching calculated value 224592 at (808, 198) on a:text-matches('224592')
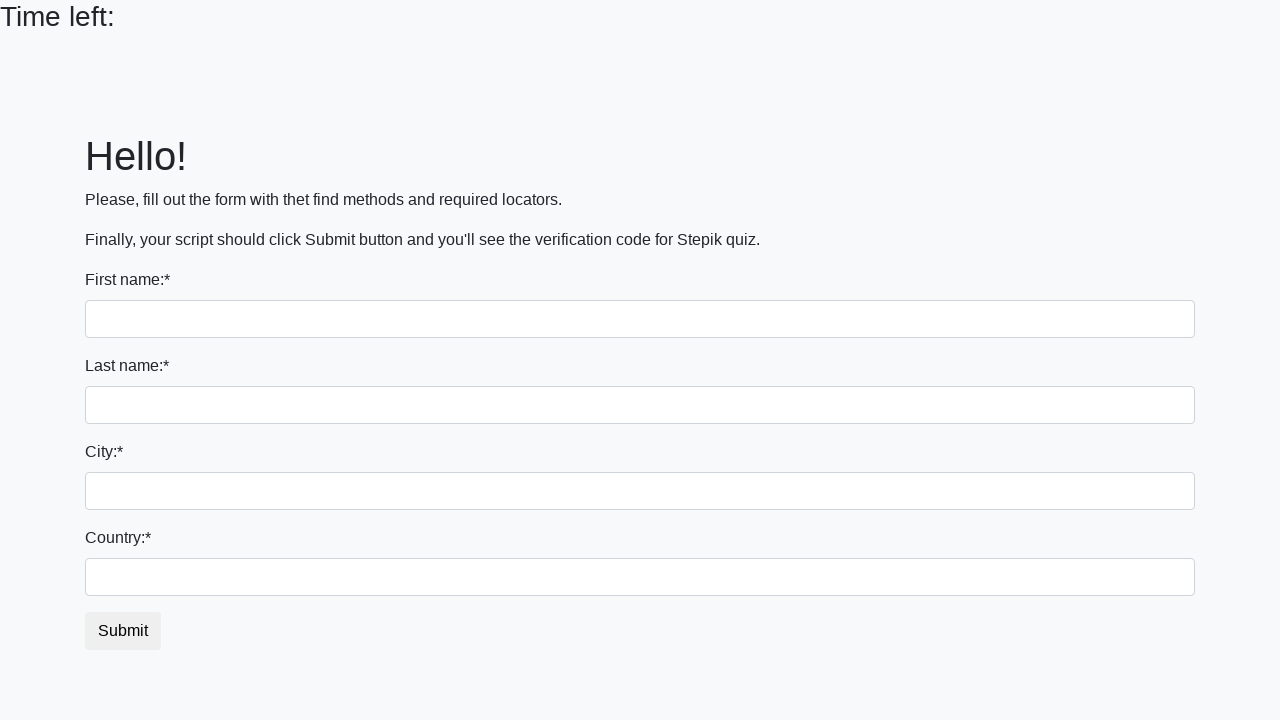

Filled first name field with 'Ivan' on input >> nth=0
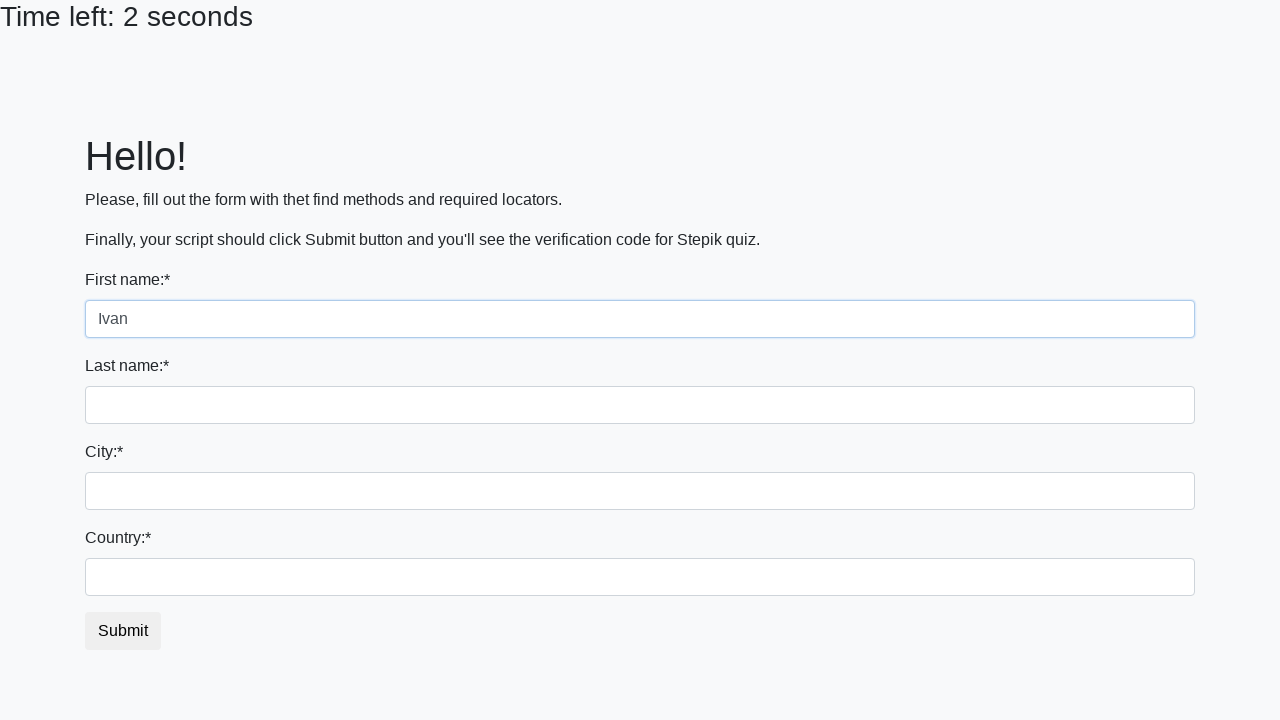

Filled last name field with 'Petrov' on input[name='last_name']
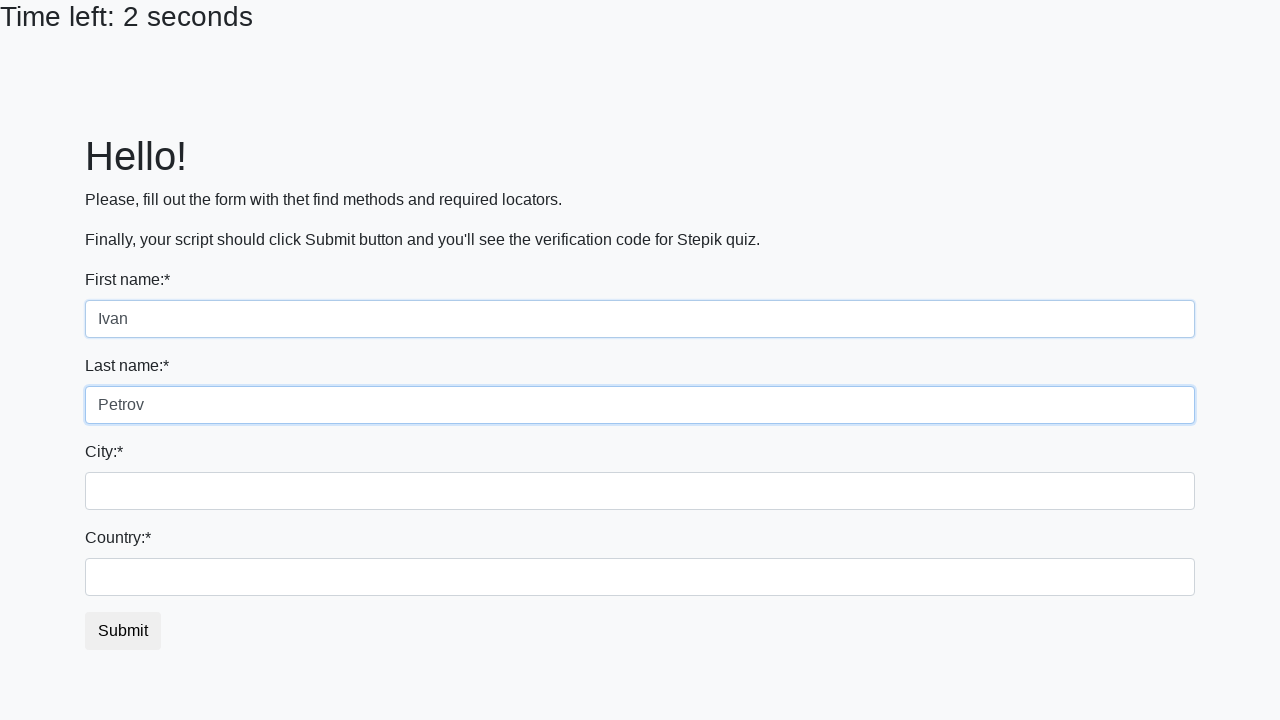

Filled city field with 'Smolensk' on .form-control.city
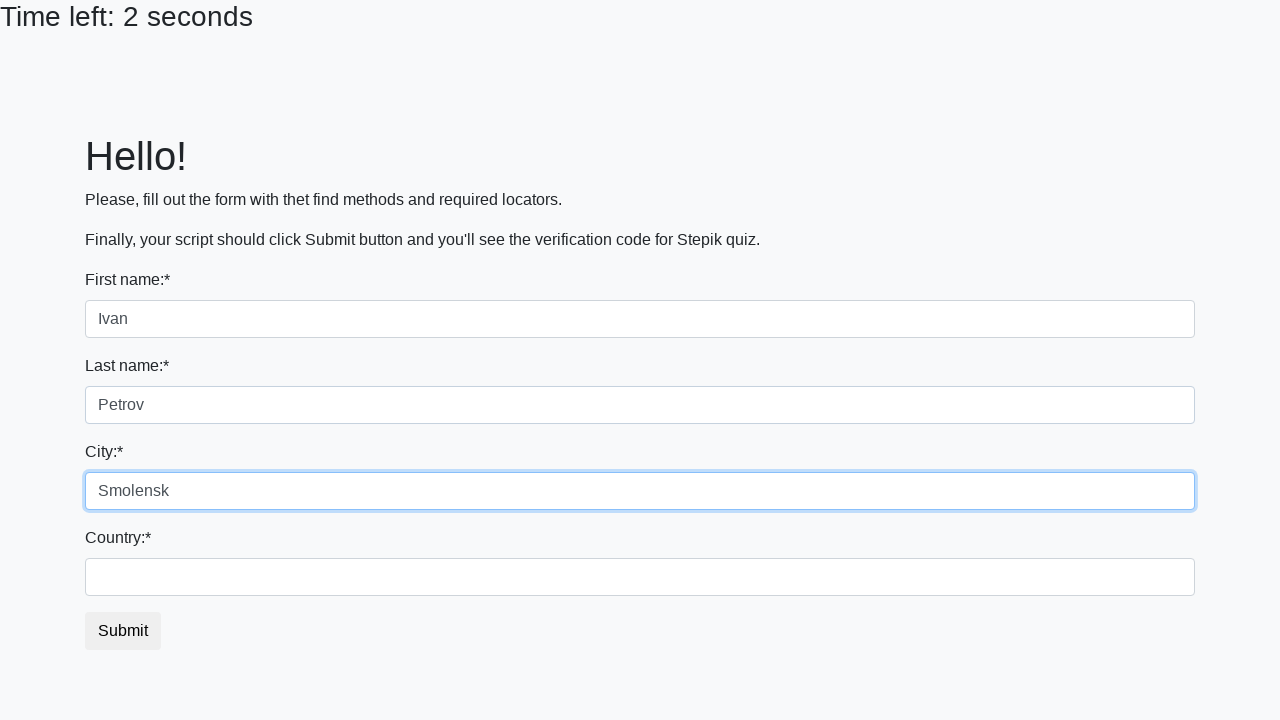

Filled country field with 'Russia' on #country
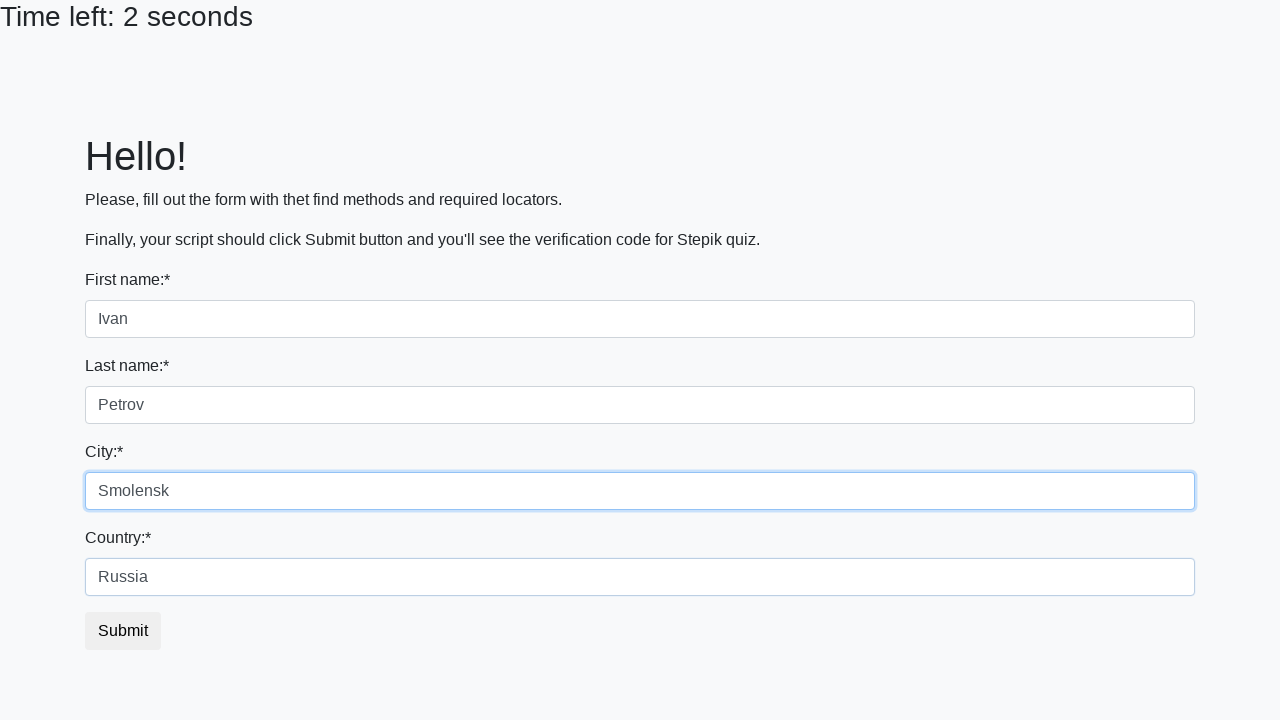

Clicked submit button to submit form at (123, 631) on button.btn
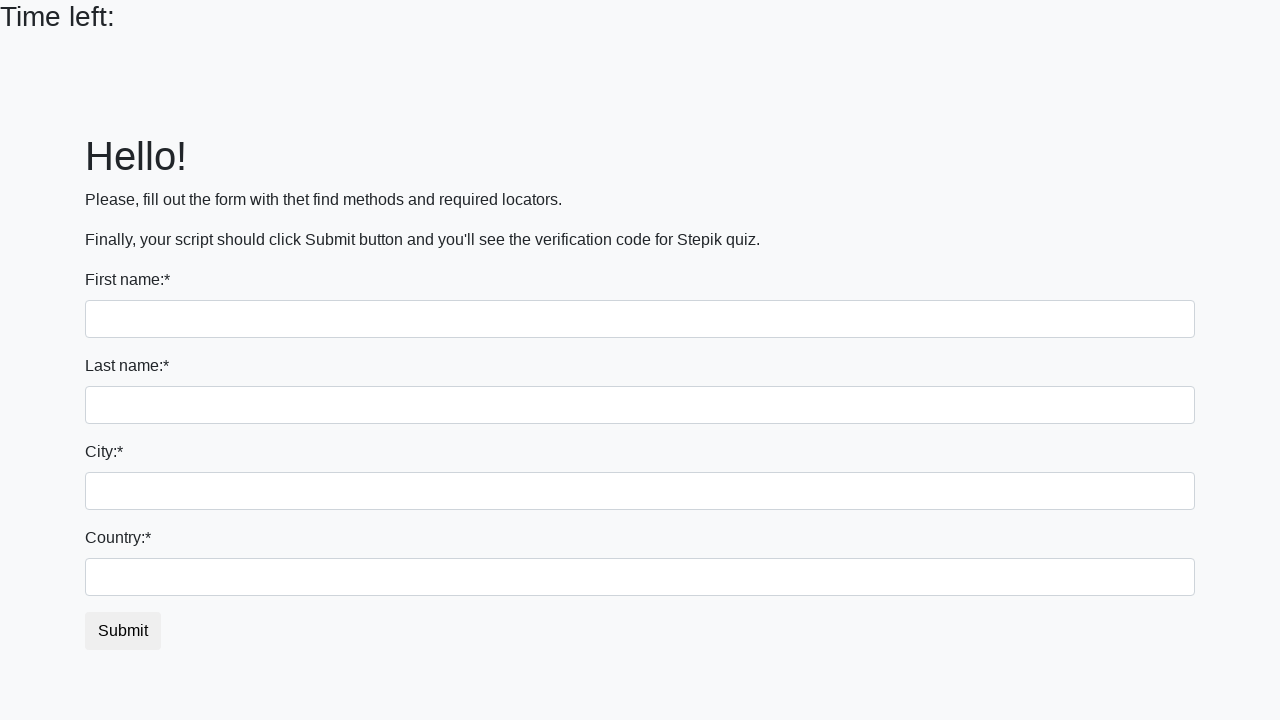

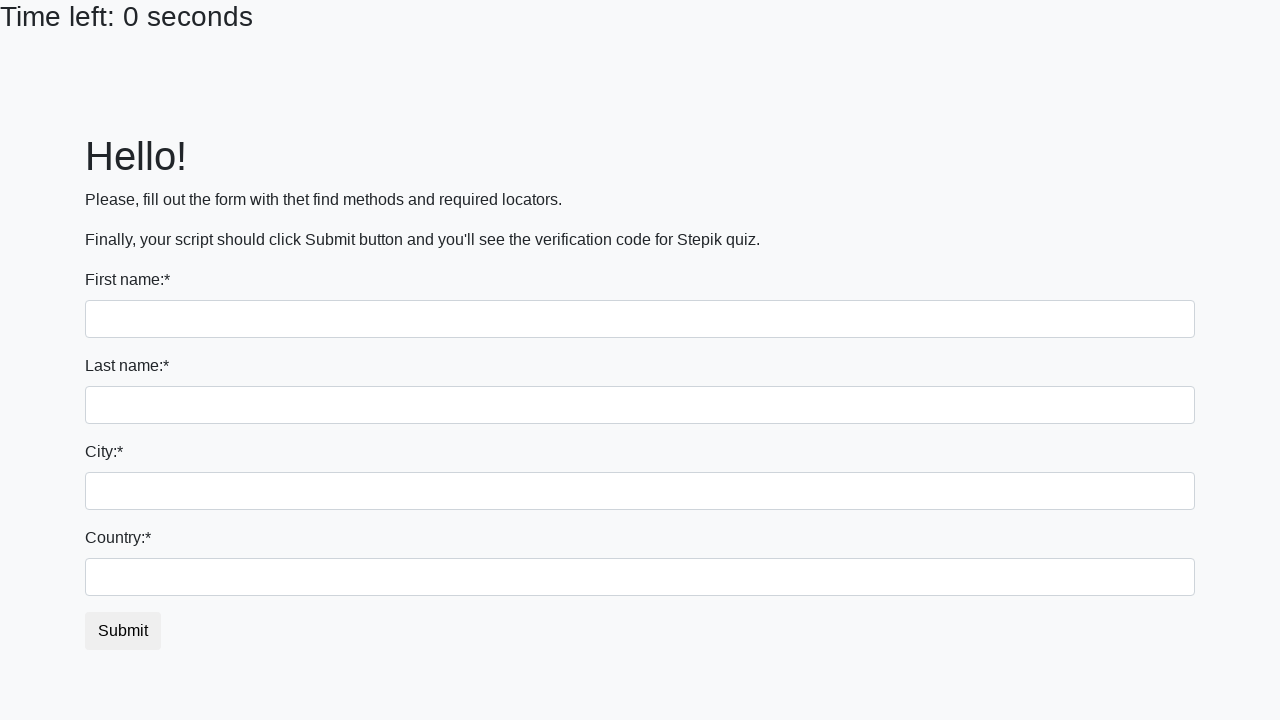